Tests dynamic controls by clicking remove button to hide a checkbox, verifying it's gone, then clicking add button to bring it back and verifying it's returned

Starting URL: https://the-internet.herokuapp.com/dynamic_controls

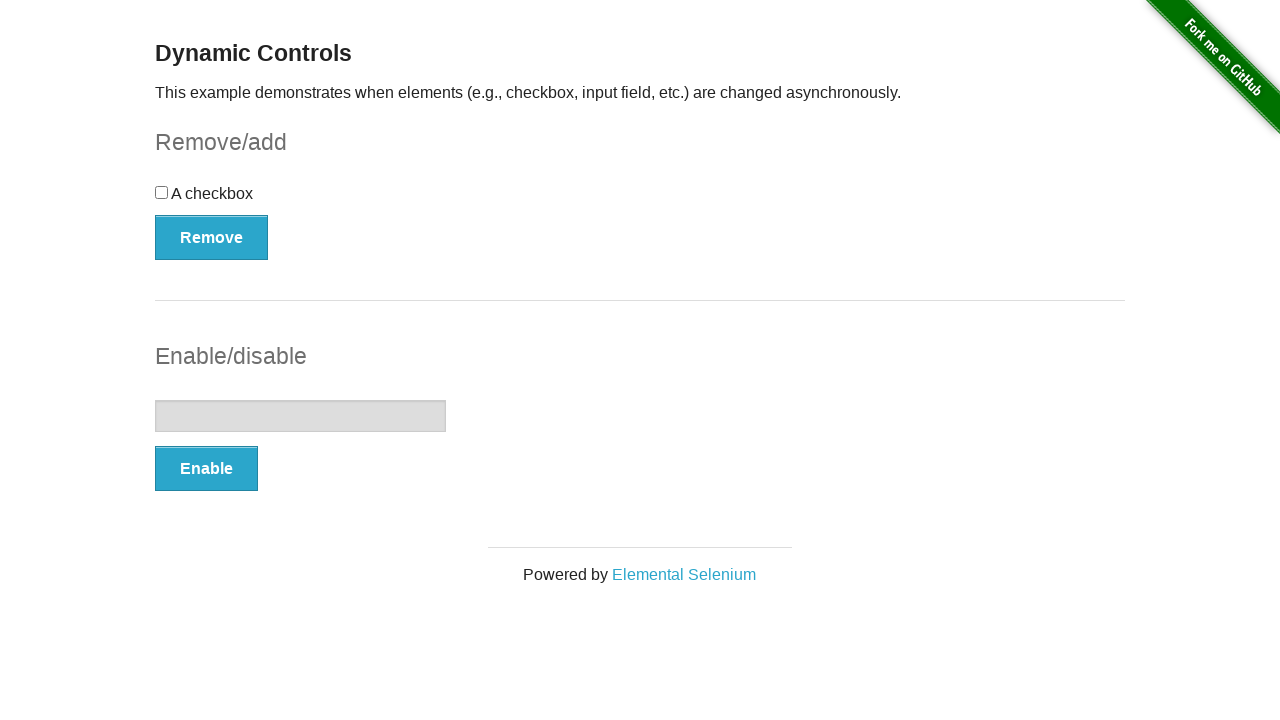

Clicked Remove button to hide the checkbox at (212, 237) on button:has-text('Remove')
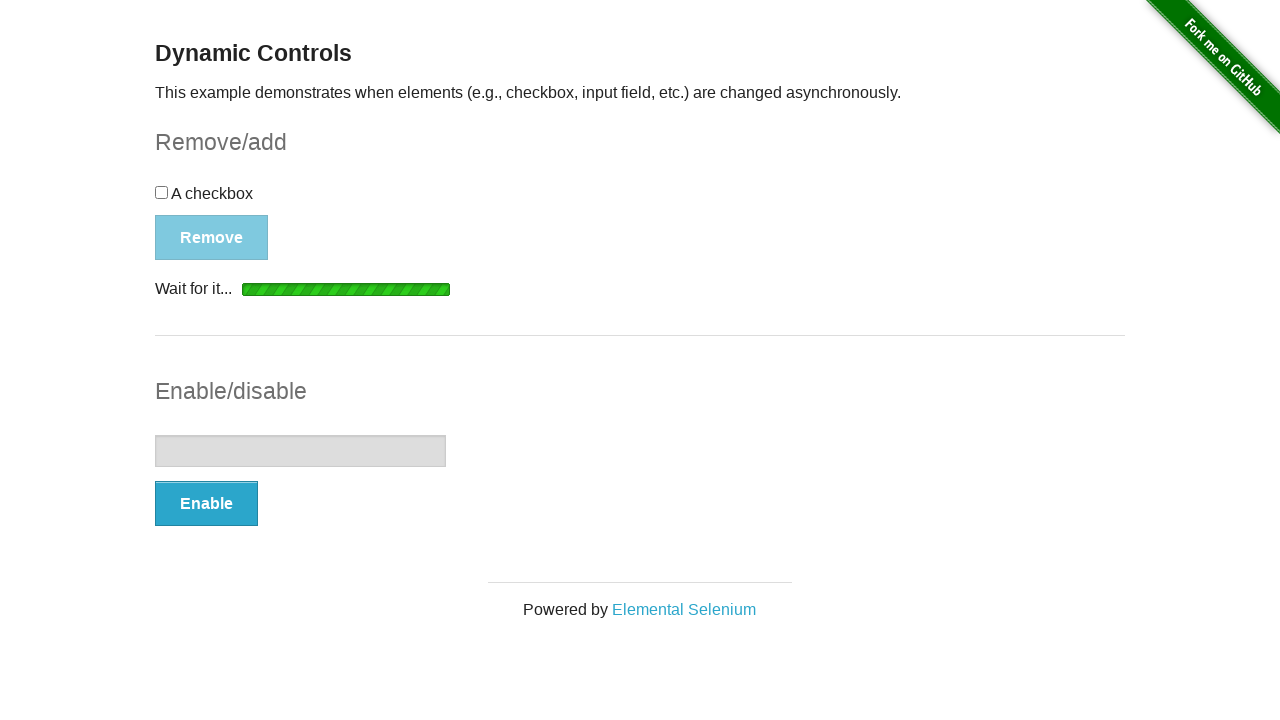

Verified checkbox is hidden with 'It's gone!' message
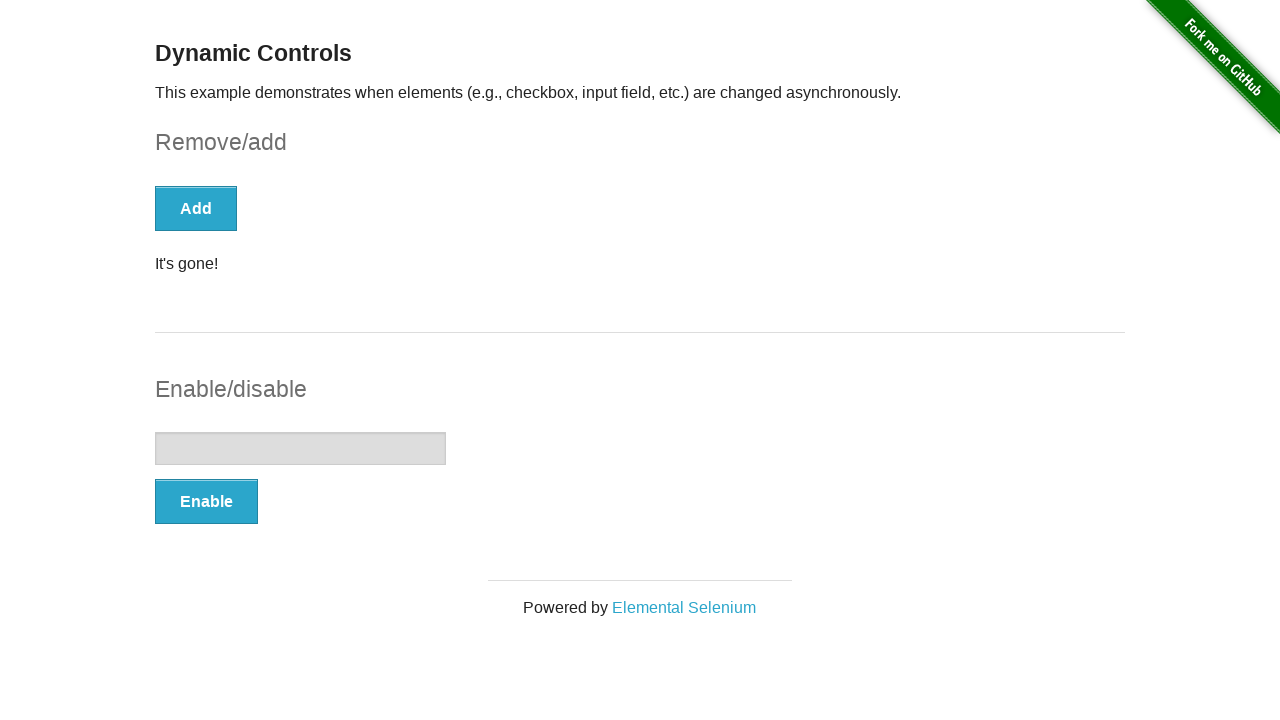

Clicked Add button to restore the checkbox at (196, 208) on button:has-text('Add')
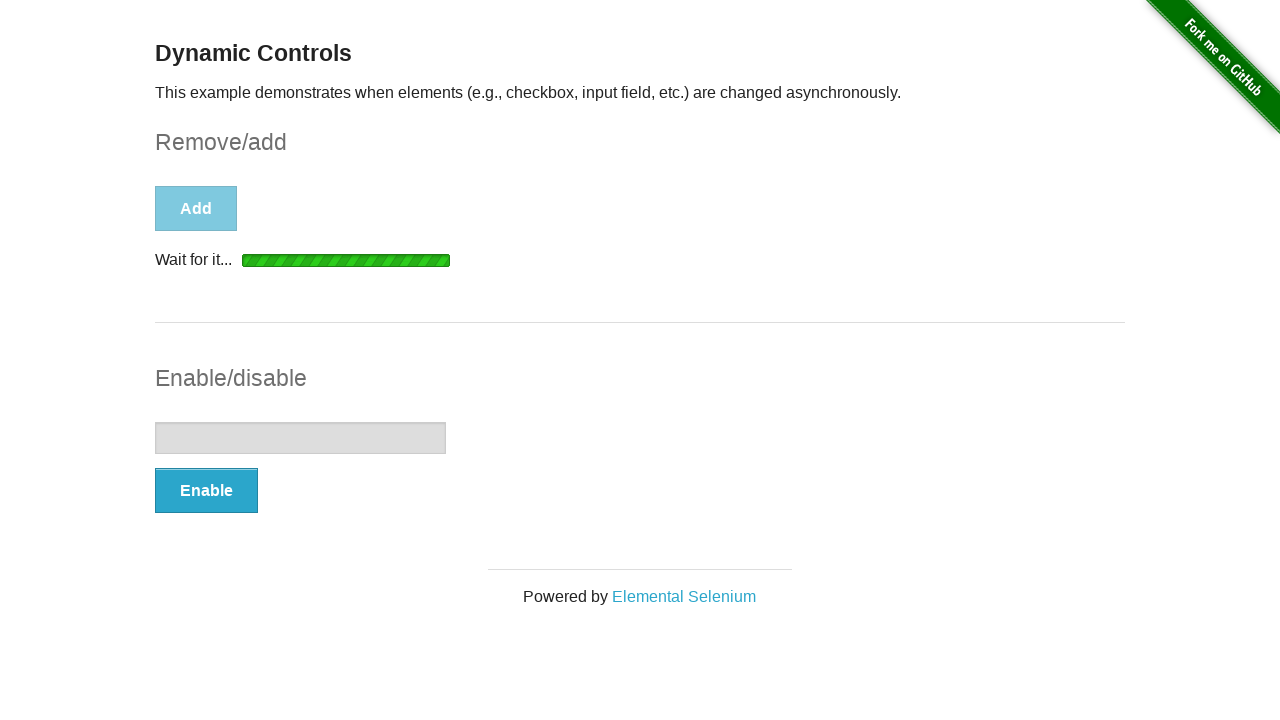

Verified checkbox is restored with 'It's back!' message
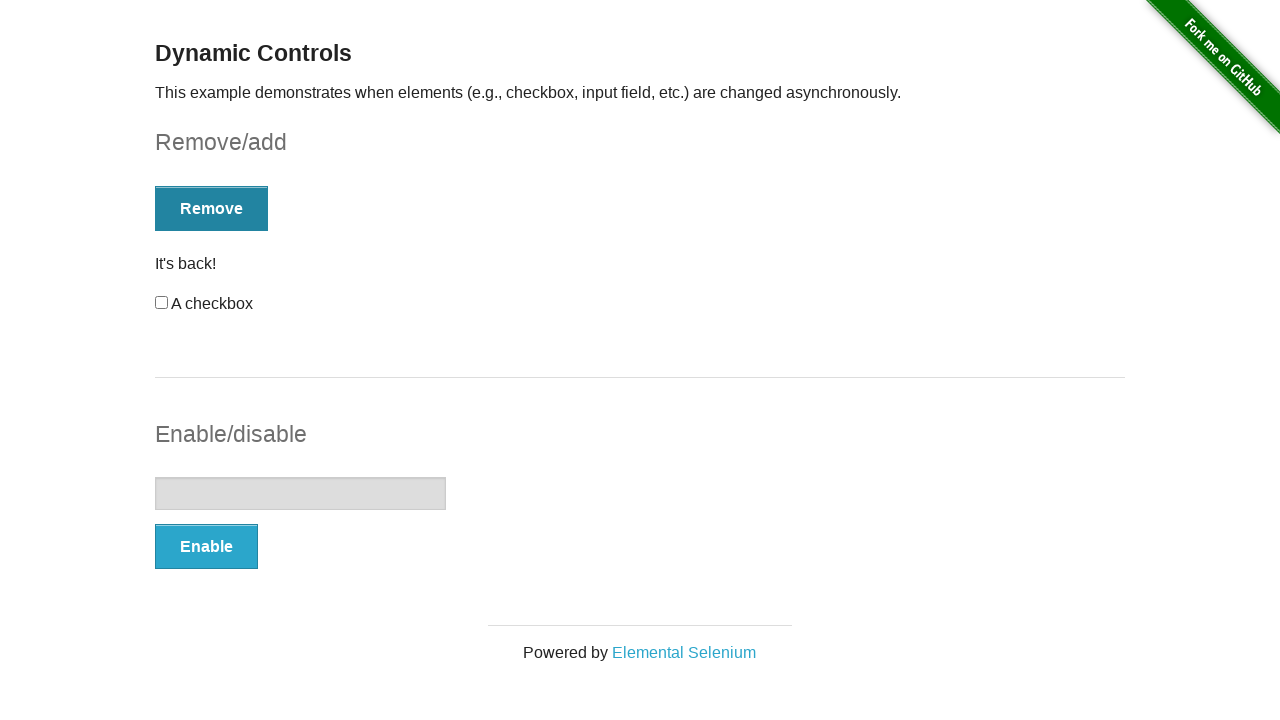

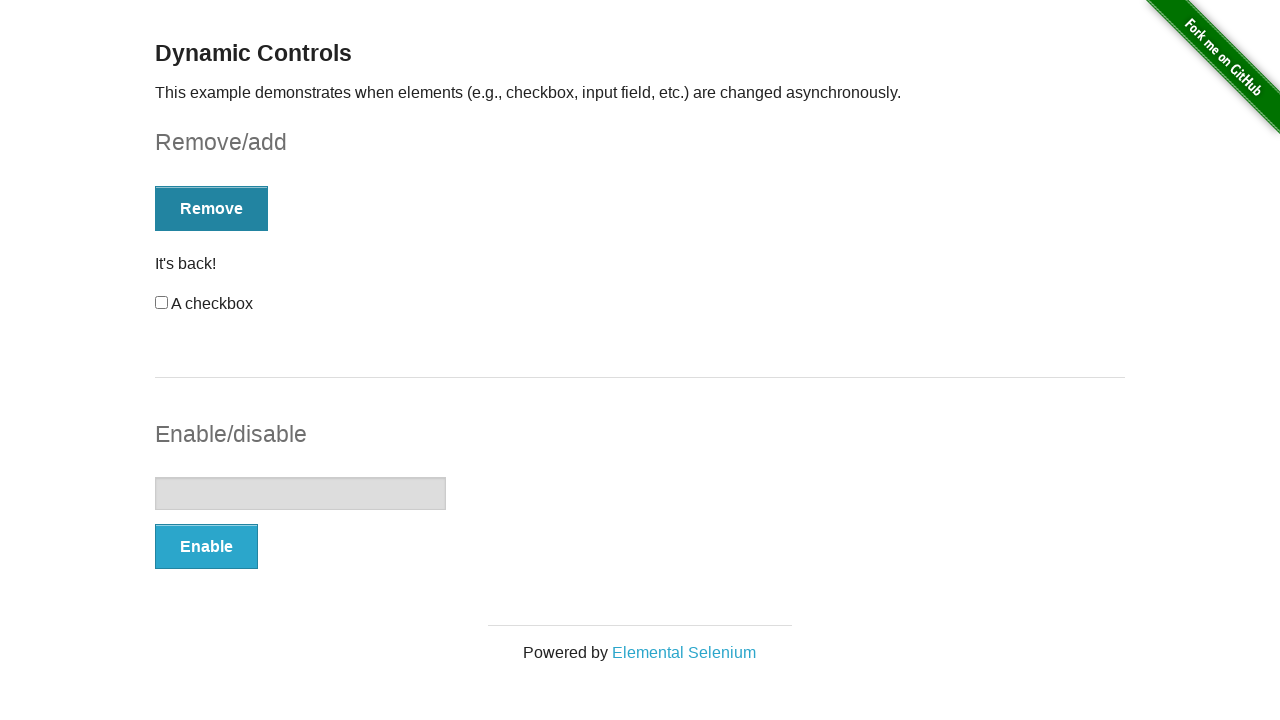